Tests the resizable element functionality by dragging the resize handle to expand the element dimensions

Starting URL: https://jqueryui.com/resources/demos/resizable/default.html

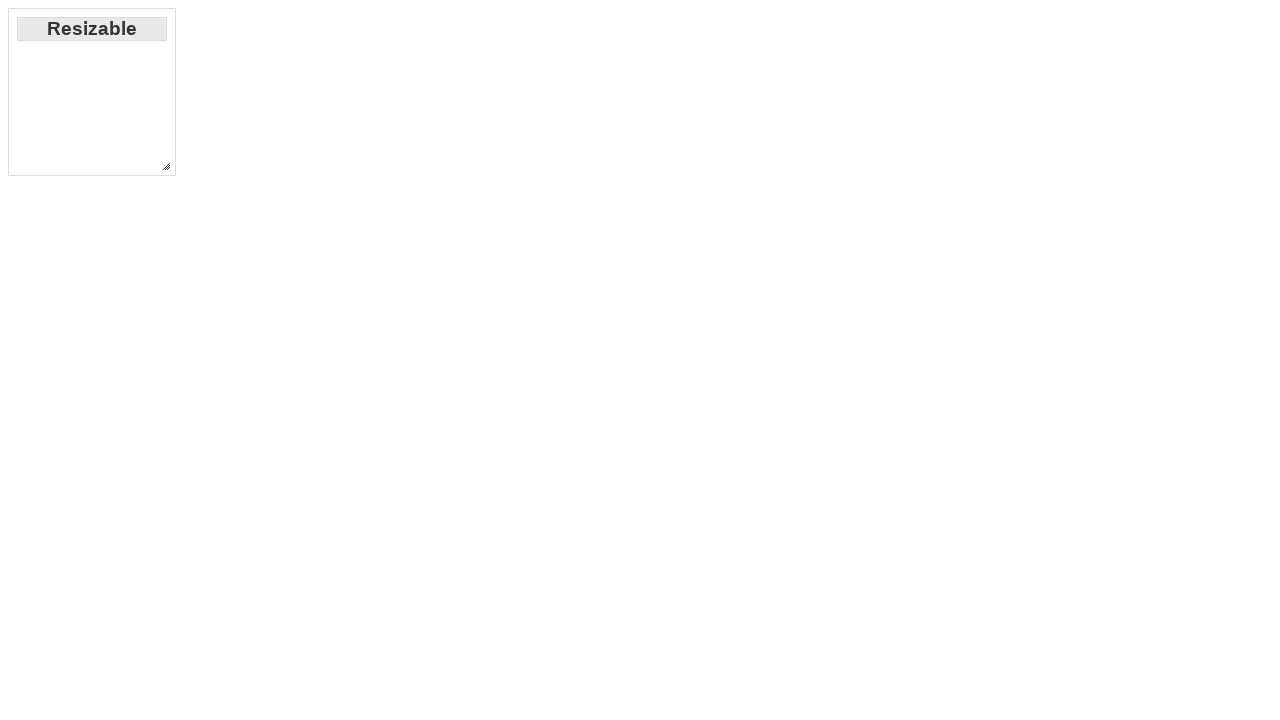

Navigated to jQuery UI resizable demo page
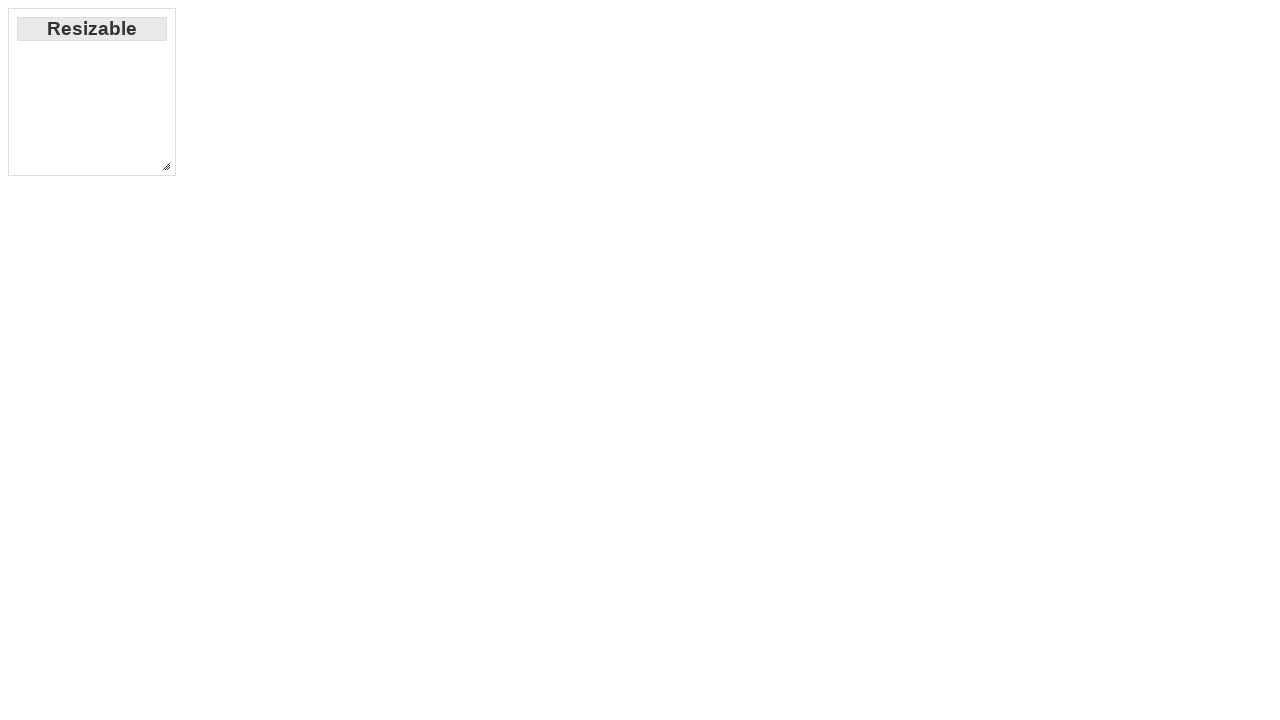

Located the resize handle element
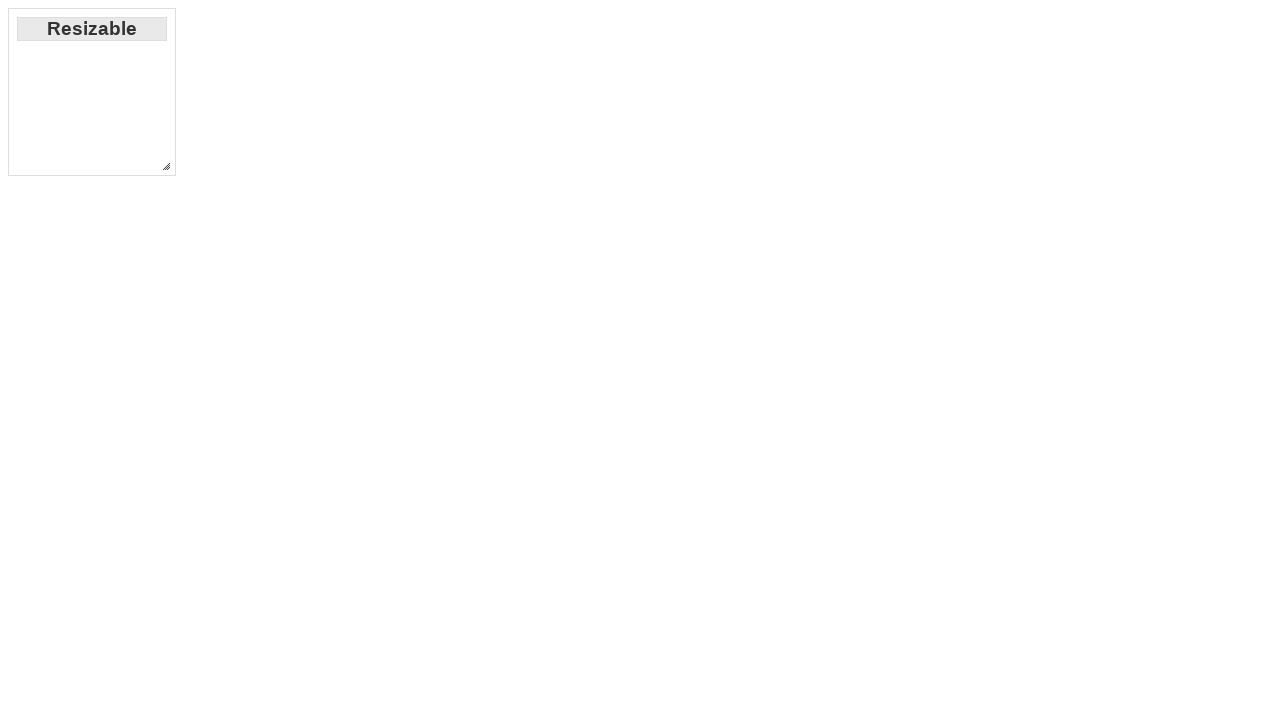

Retrieved bounding box coordinates of the resize handle
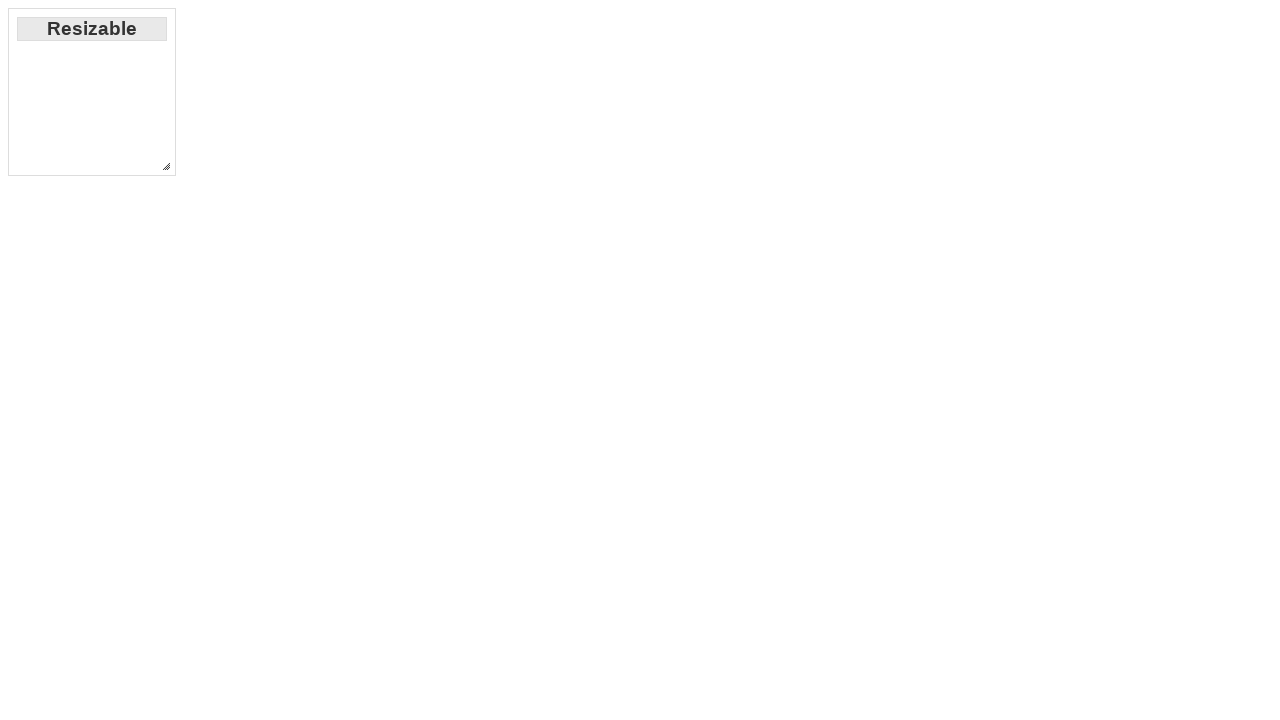

Moved mouse to center of the resize handle at (166, 166)
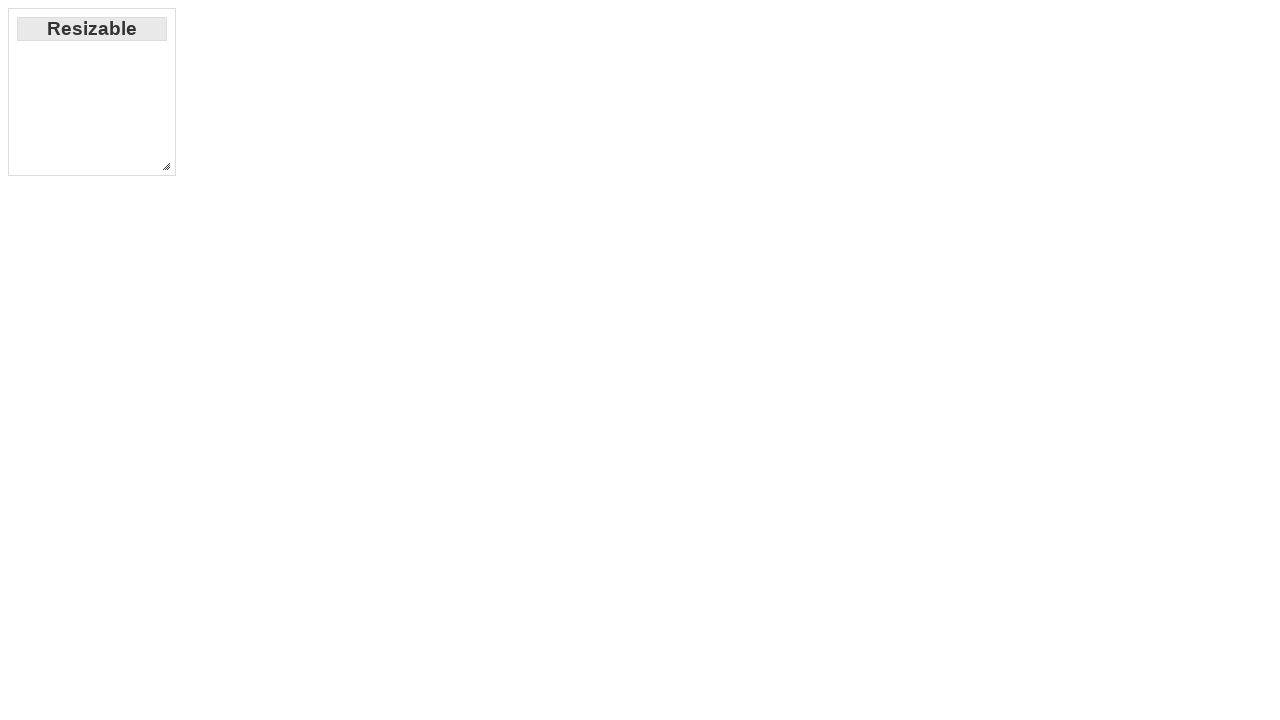

Pressed mouse button down to initiate drag at (166, 166)
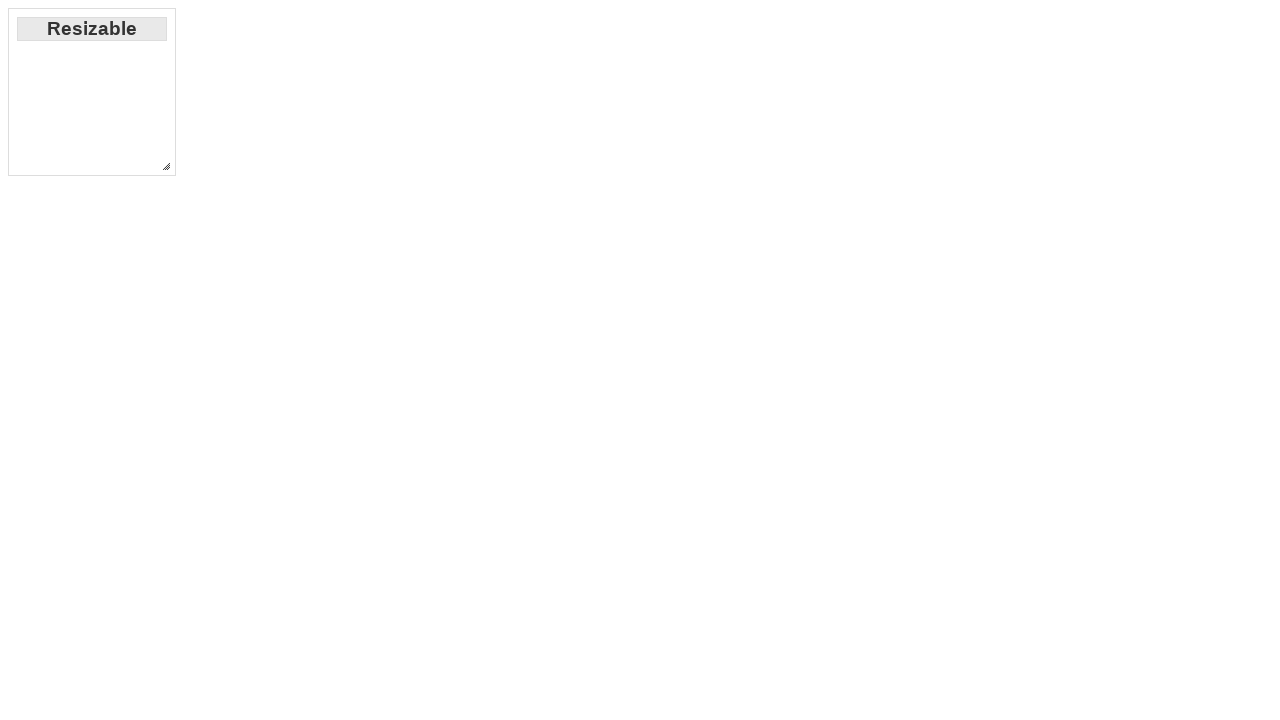

Dragged resize handle to expand element dimensions at (958, 558)
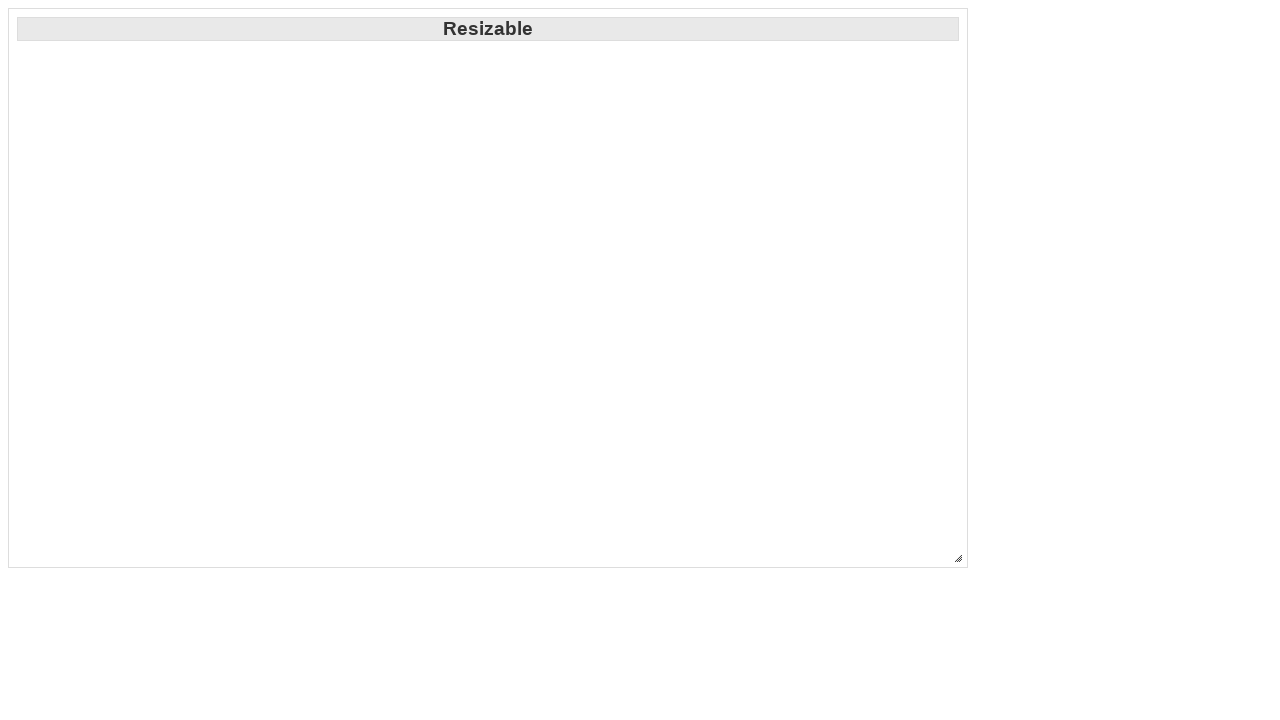

Released mouse button to complete resize operation at (958, 558)
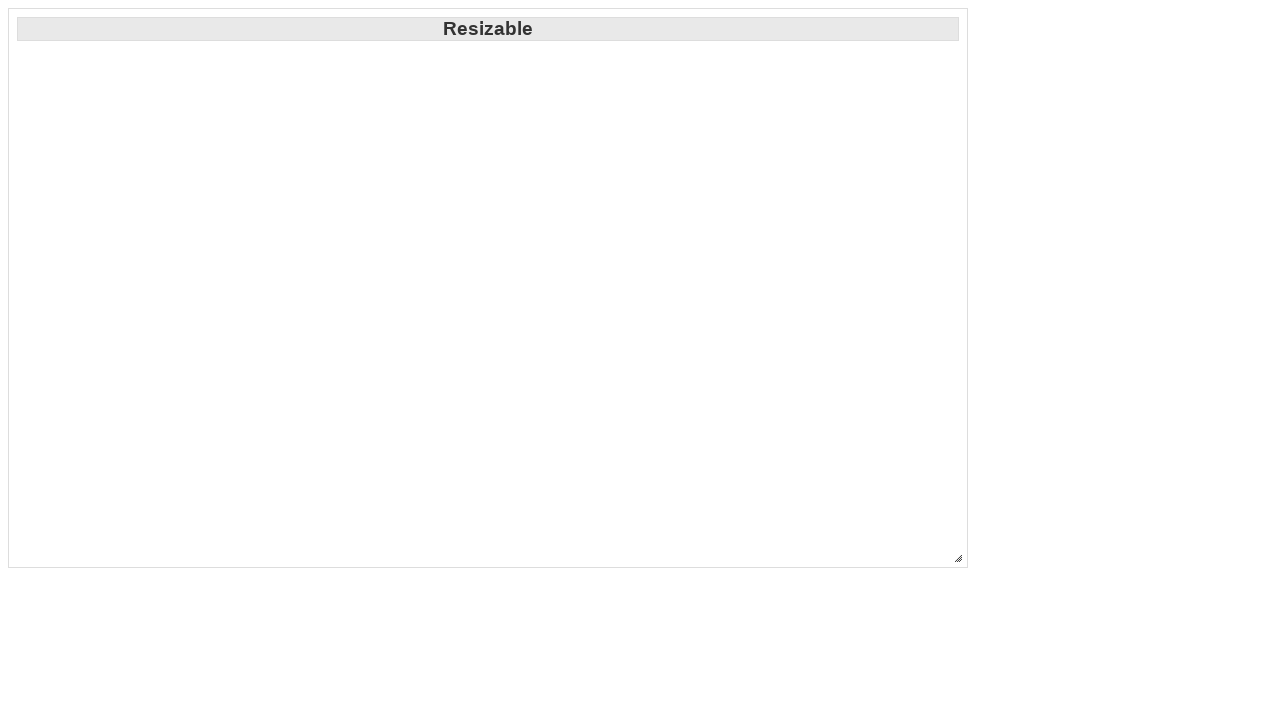

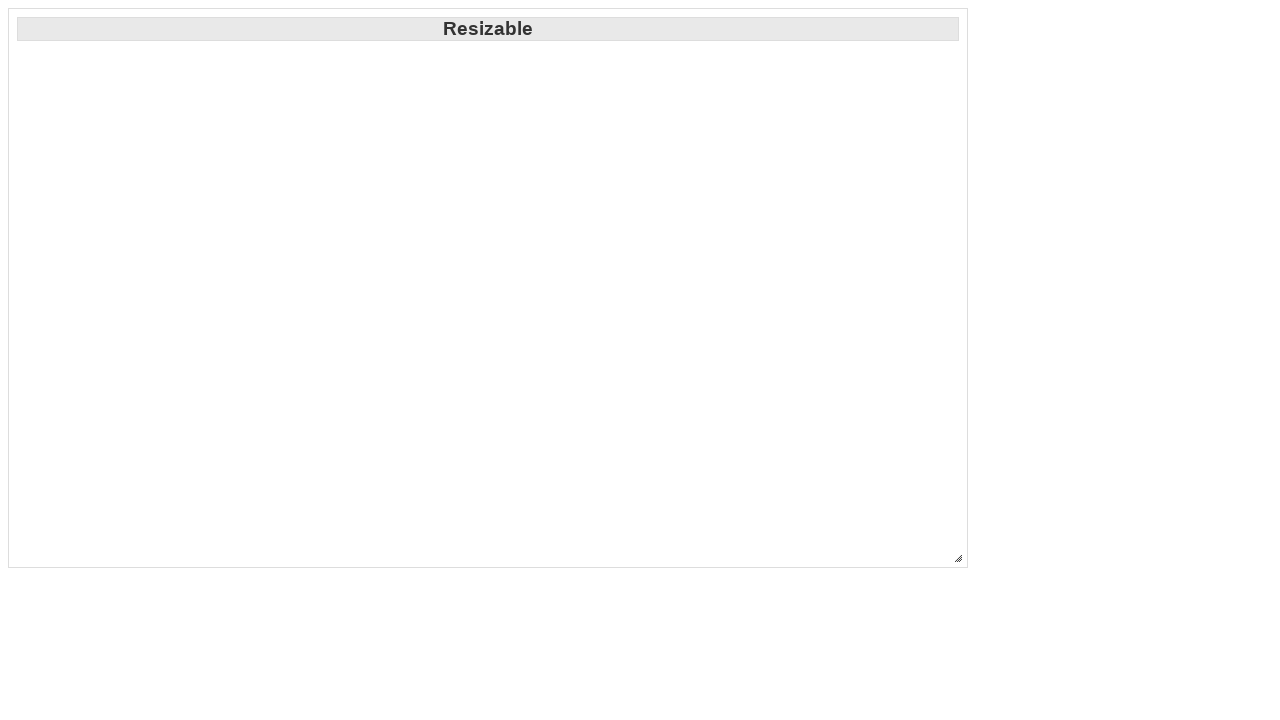